Tests element highlighting functionality by navigating to a page with a large DOM, locating a specific element by ID, and visually highlighting it with a red dashed border using JavaScript to modify the element's style attribute.

Starting URL: http://the-internet.herokuapp.com/large

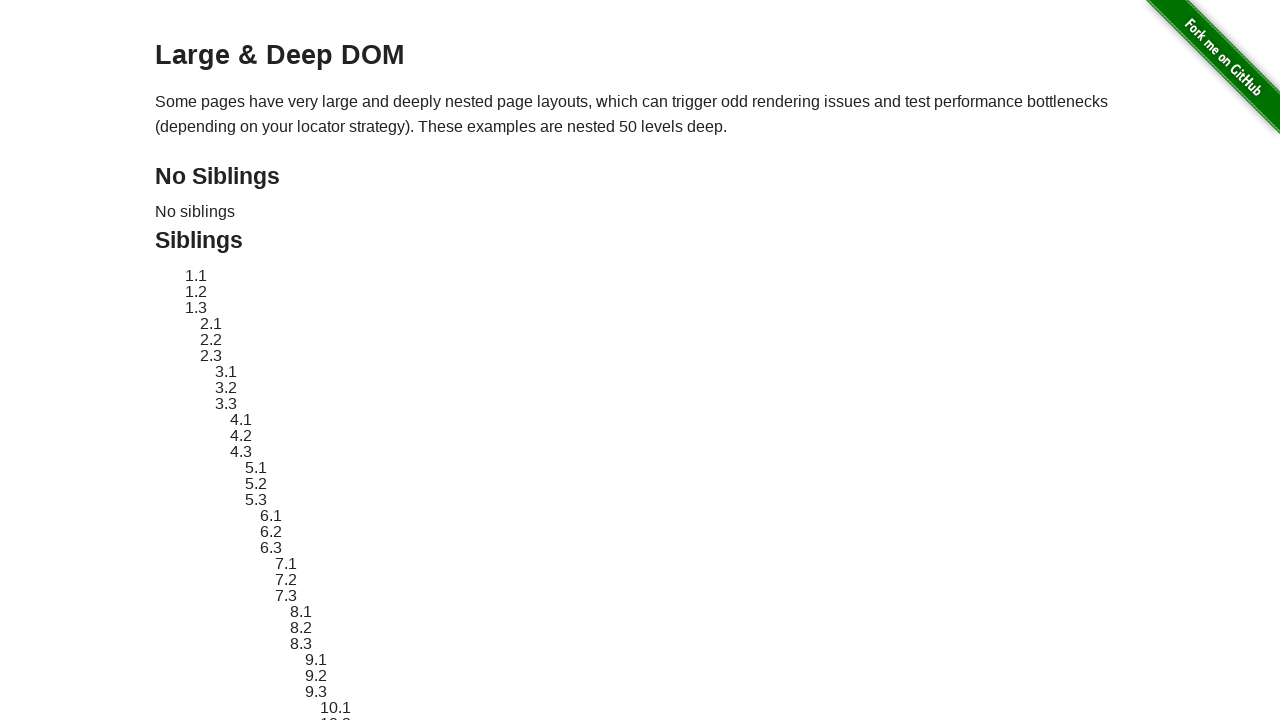

Located target element with ID 'sibling-2.3' and confirmed it is loaded
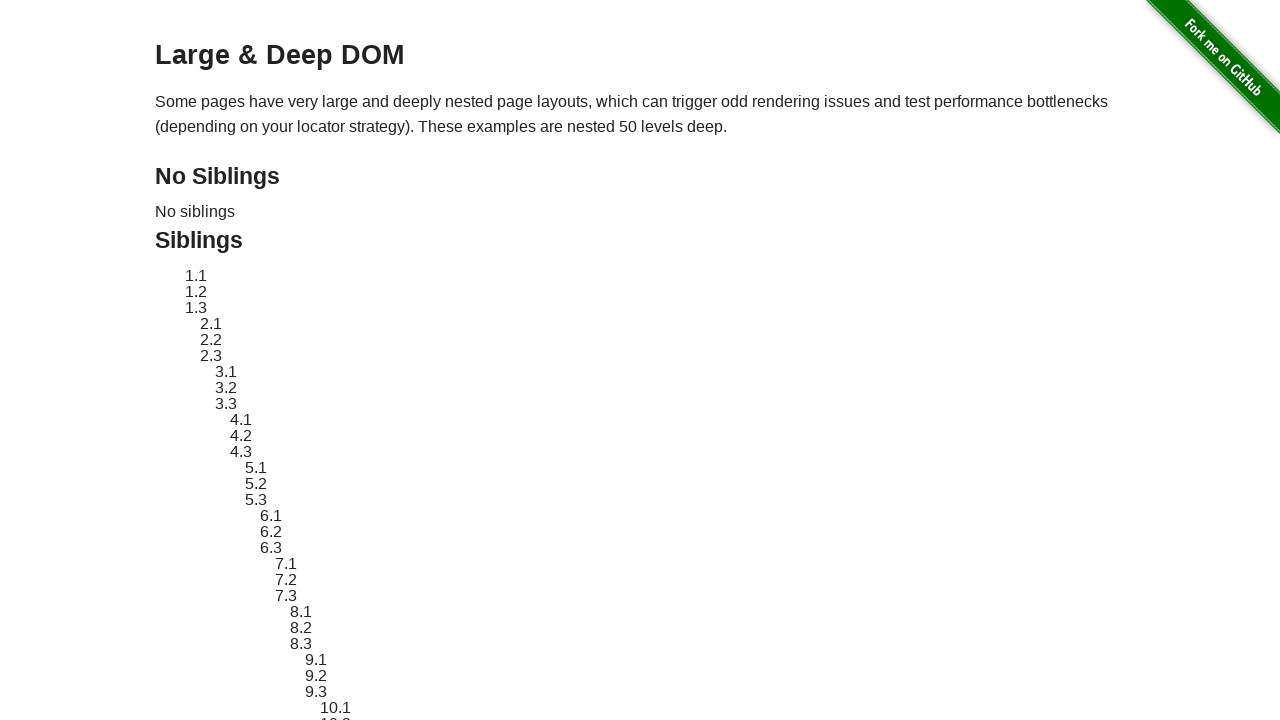

Applied red dashed border styling to the target element using JavaScript
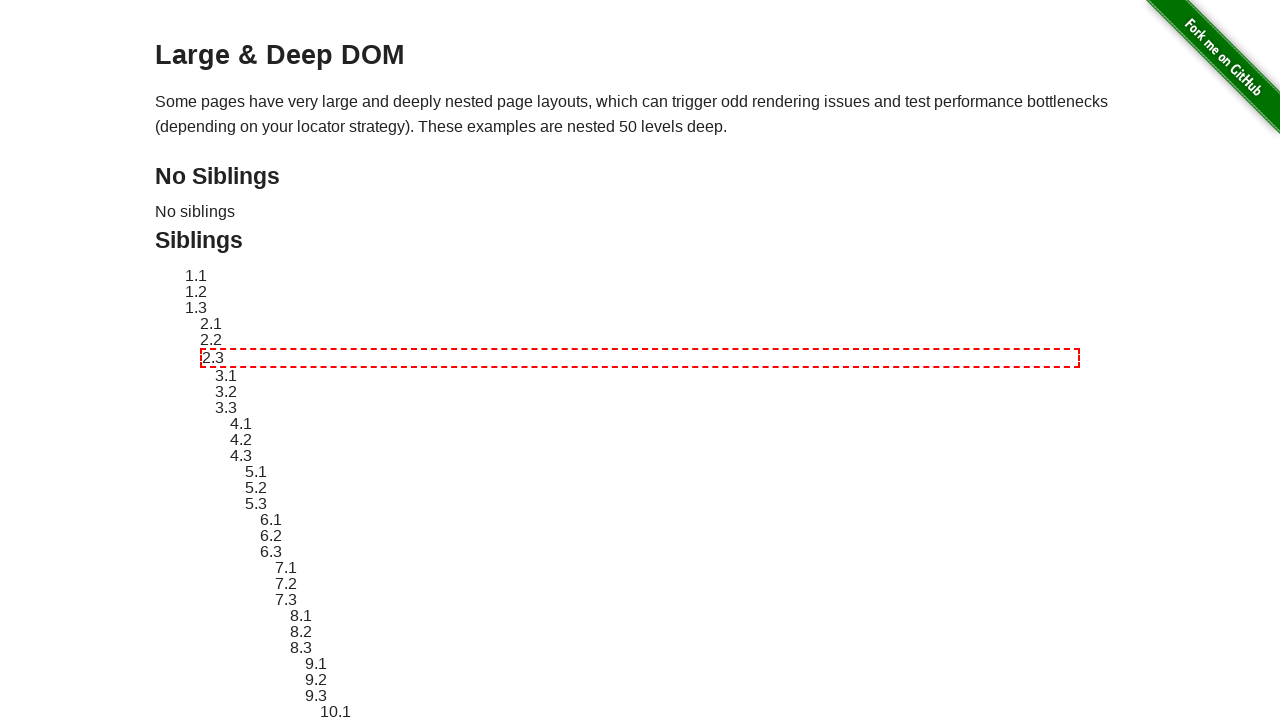

Waited 3 seconds to observe the highlight effect
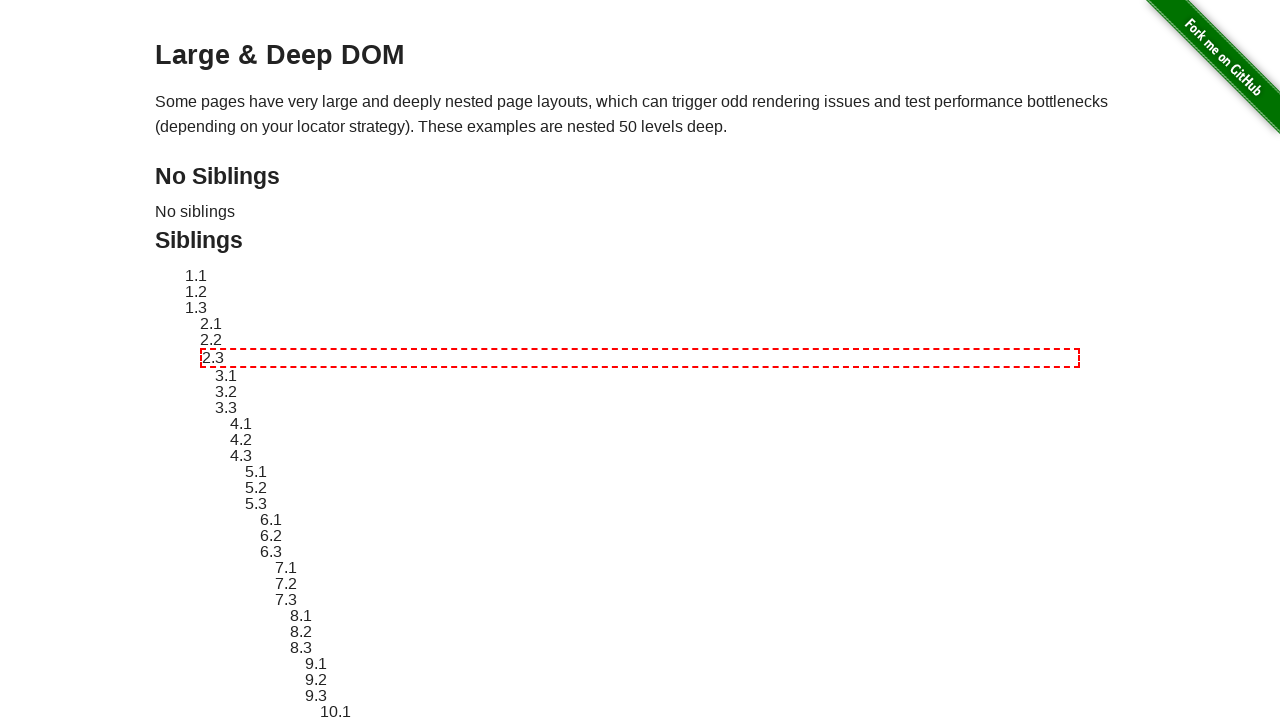

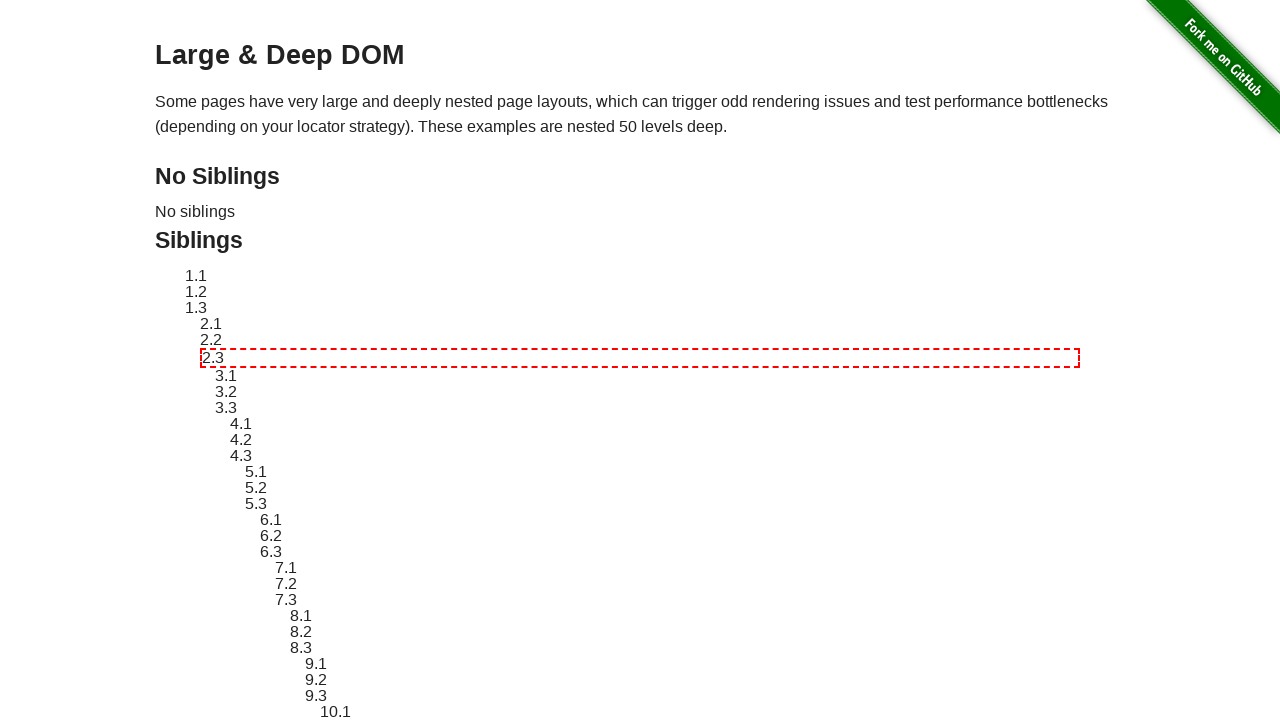